Tests login validation when both username and password fields are empty, verifying the error message

Starting URL: https://www.saucedemo.com/

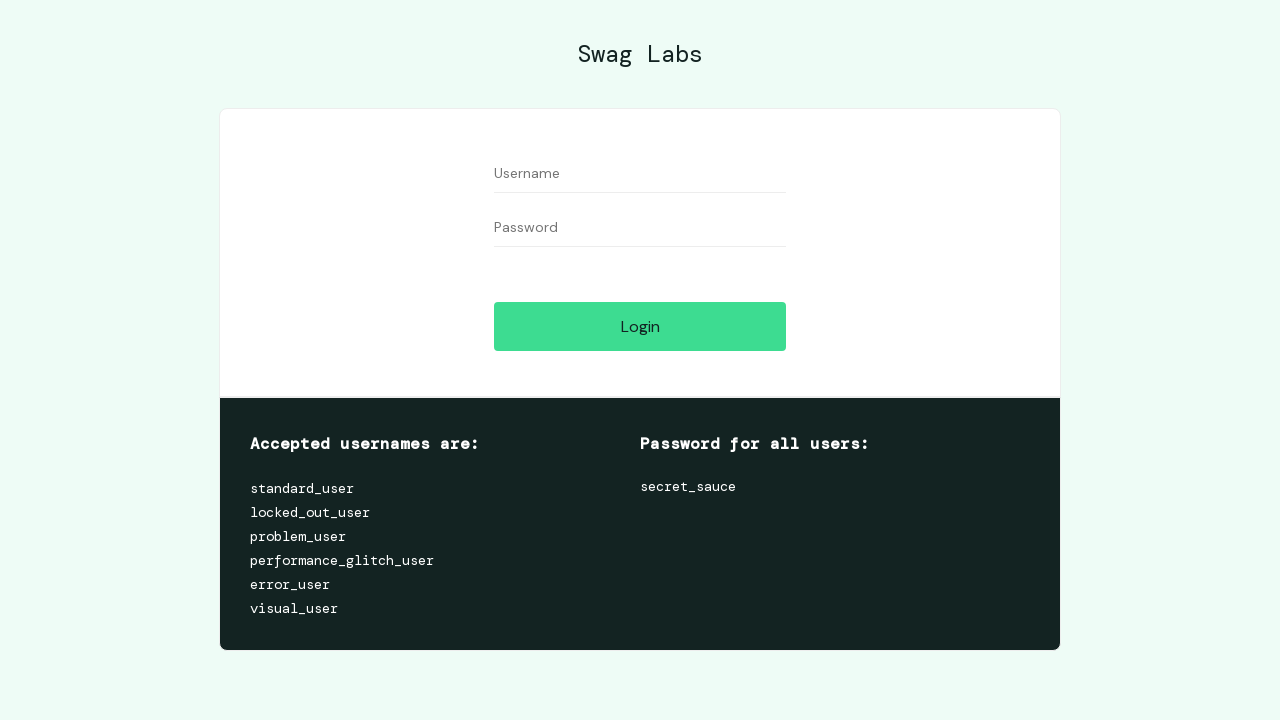

Clicked login button without entering credentials at (640, 326) on #login-button
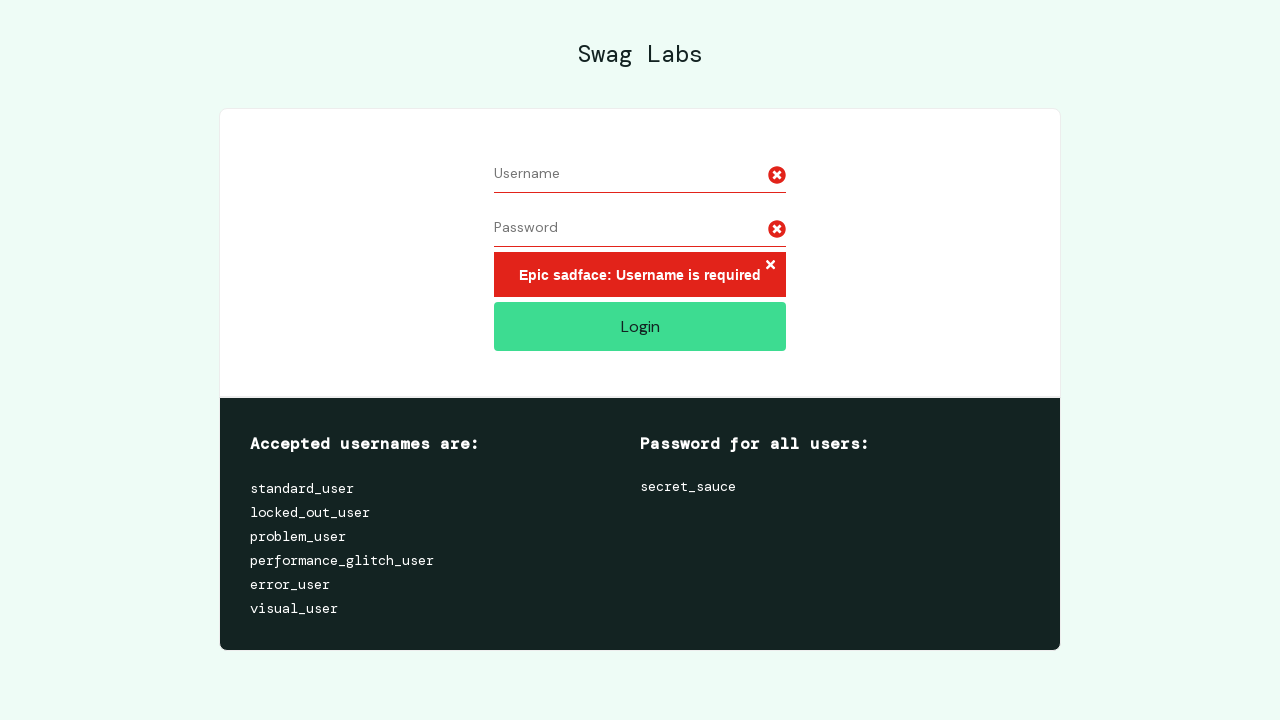

Waited for error message to appear
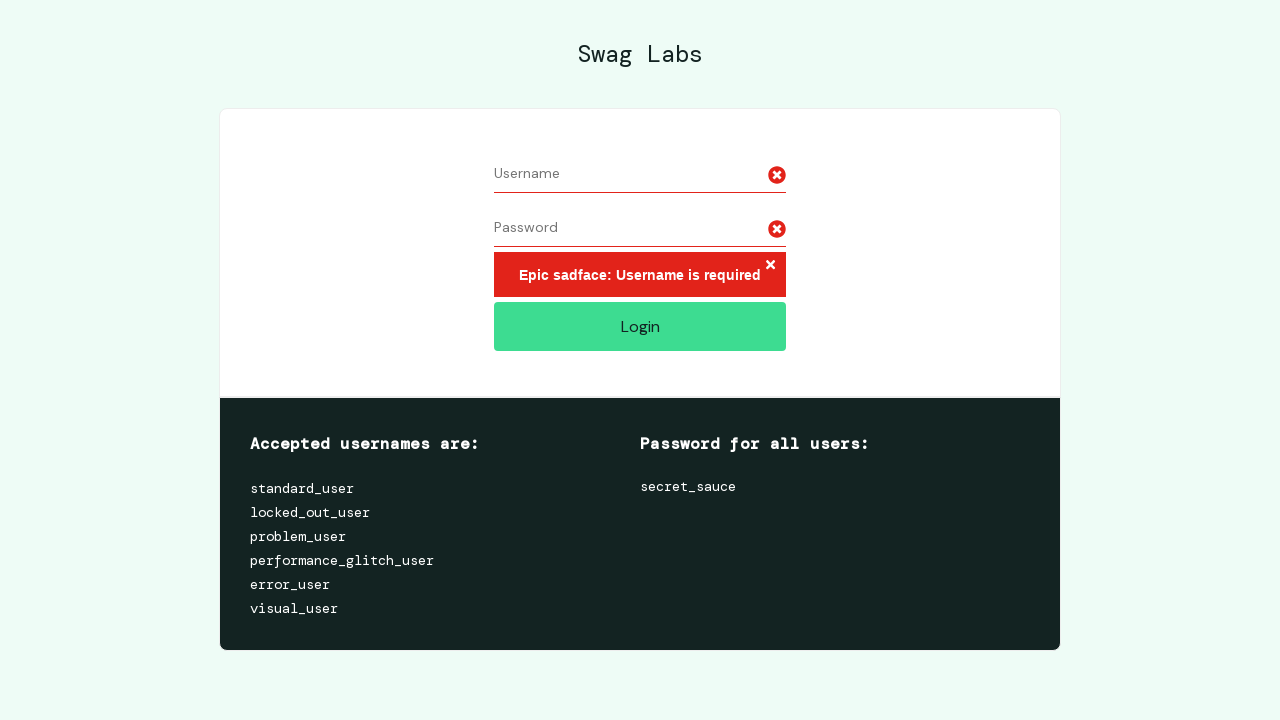

Verified error message displays 'Epic sadface: Username is required'
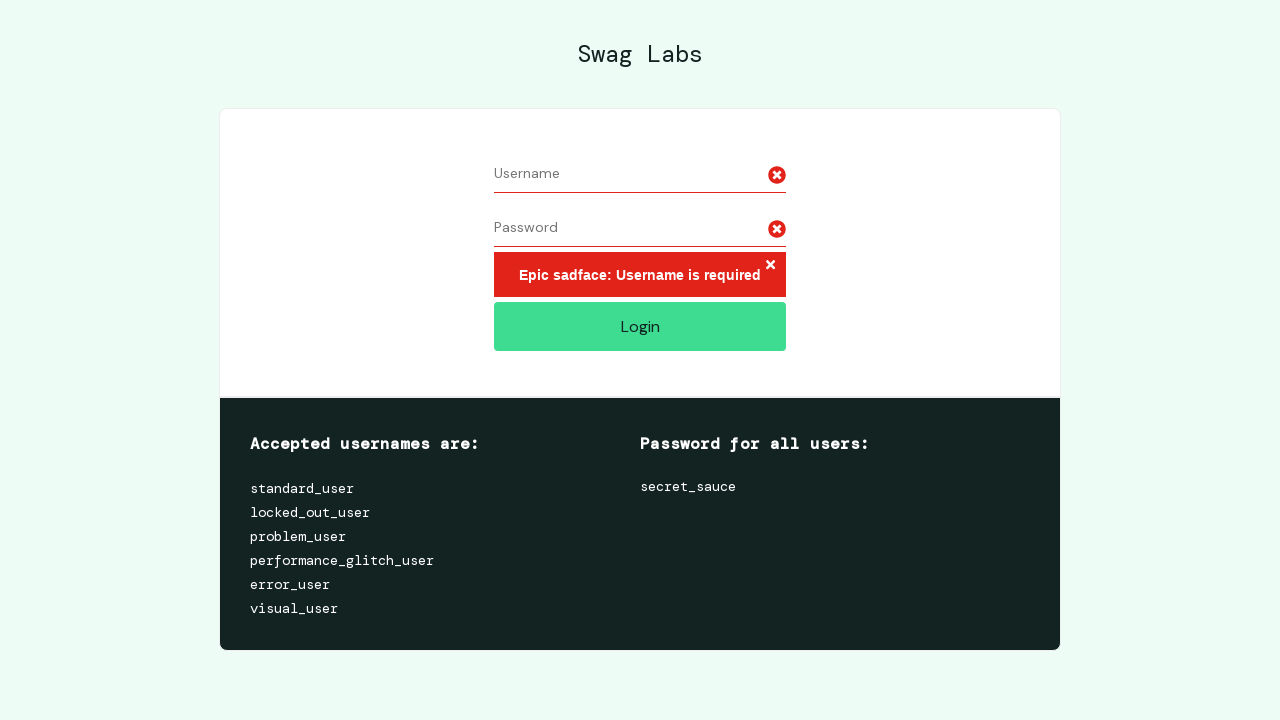

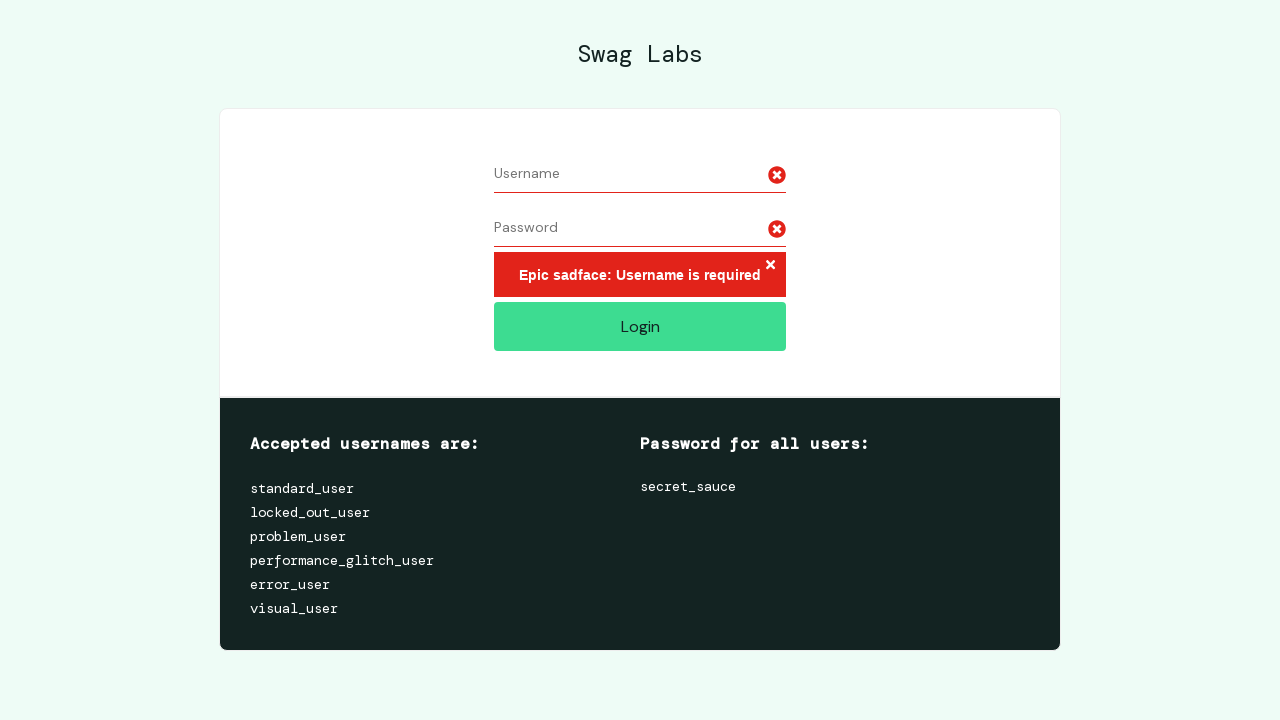